Tests JavaScript alert handling functionality by triggering alerts and confirm dialogs, accepting and dismissing them

Starting URL: https://rahulshettyacademy.com/AutomationPractice/

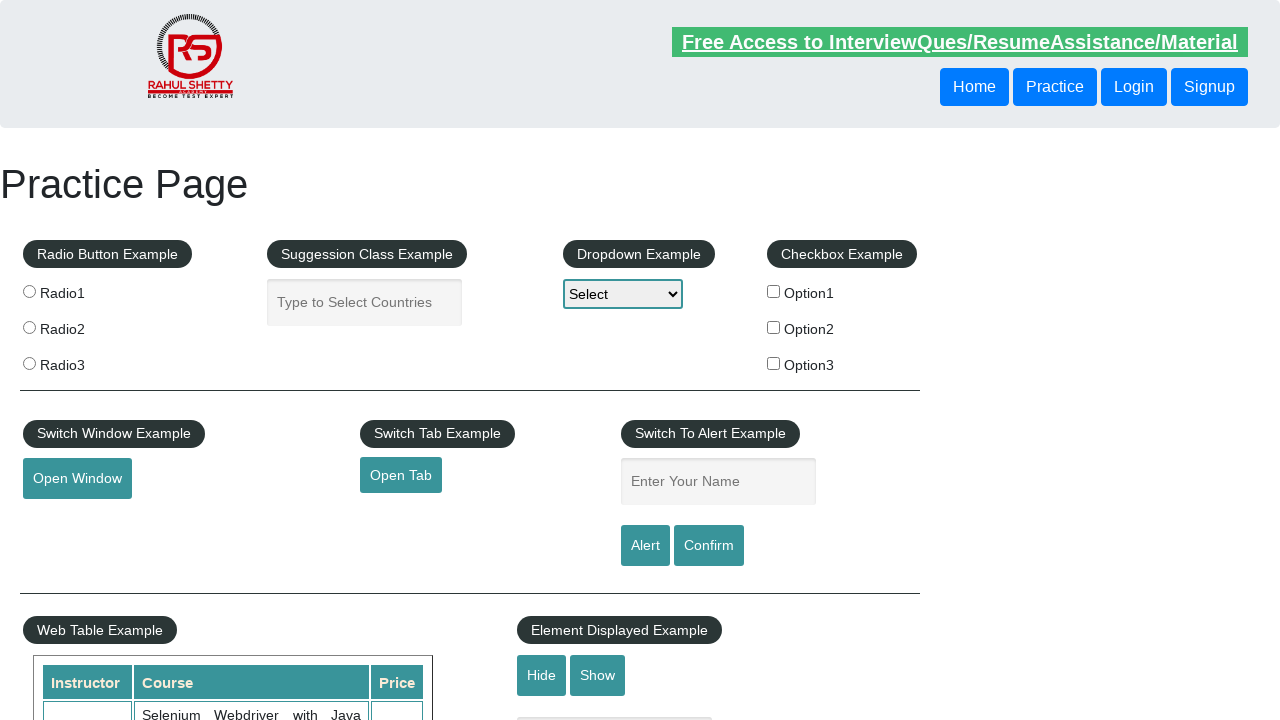

Filled name field with 'rahul' on #name
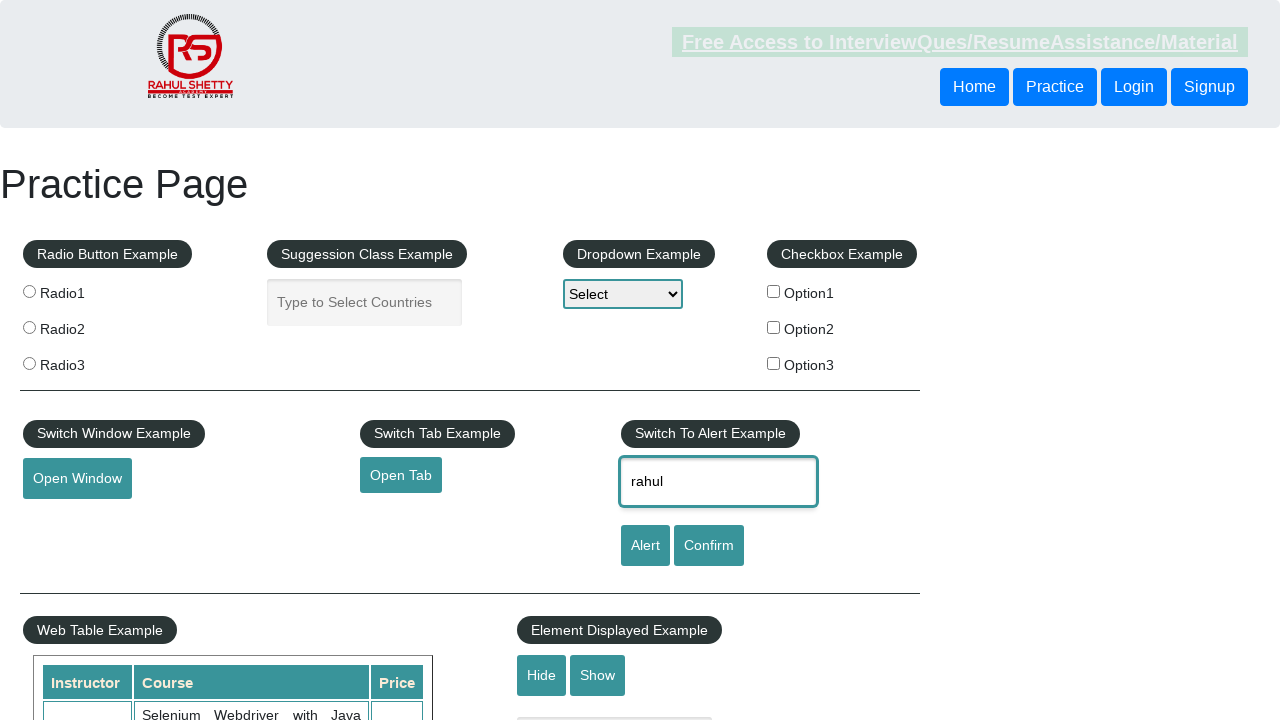

Set up dialog handler to accept all alerts
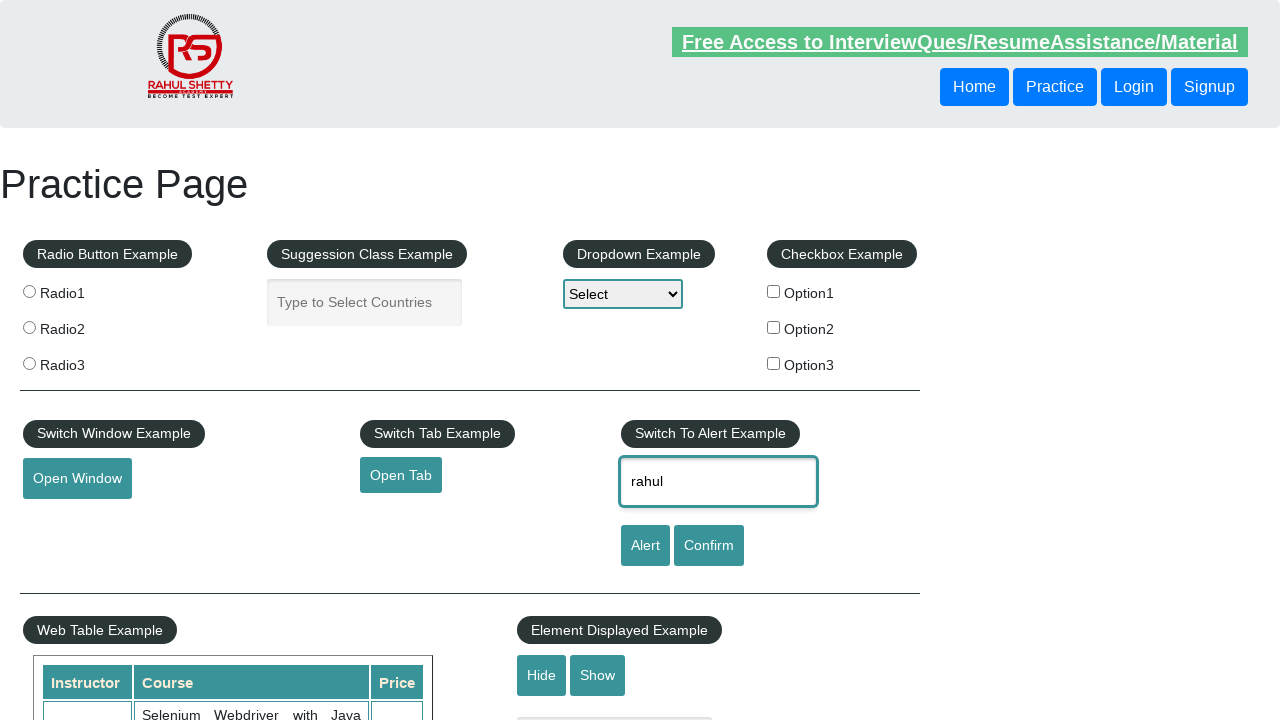

Clicked alert button and accepted the JavaScript alert at (645, 546) on #alertbtn
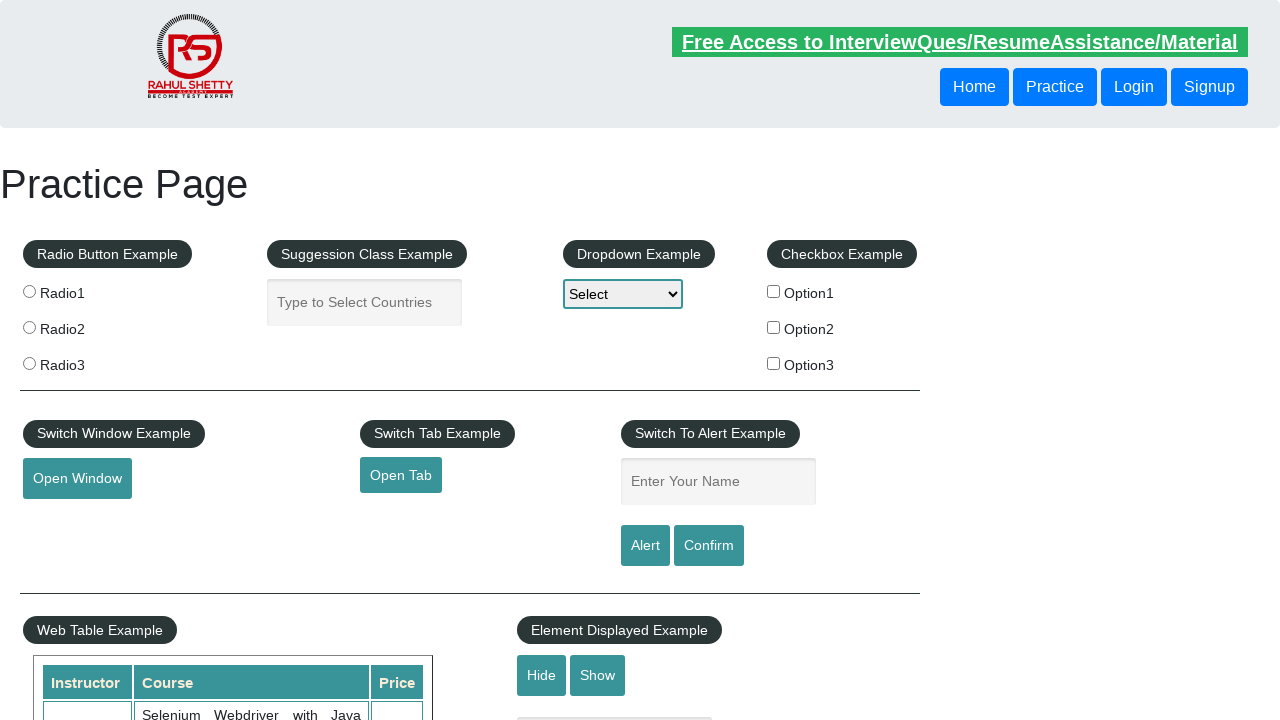

Clicked confirm button and accepted the confirm dialog at (709, 546) on #confirmbtn
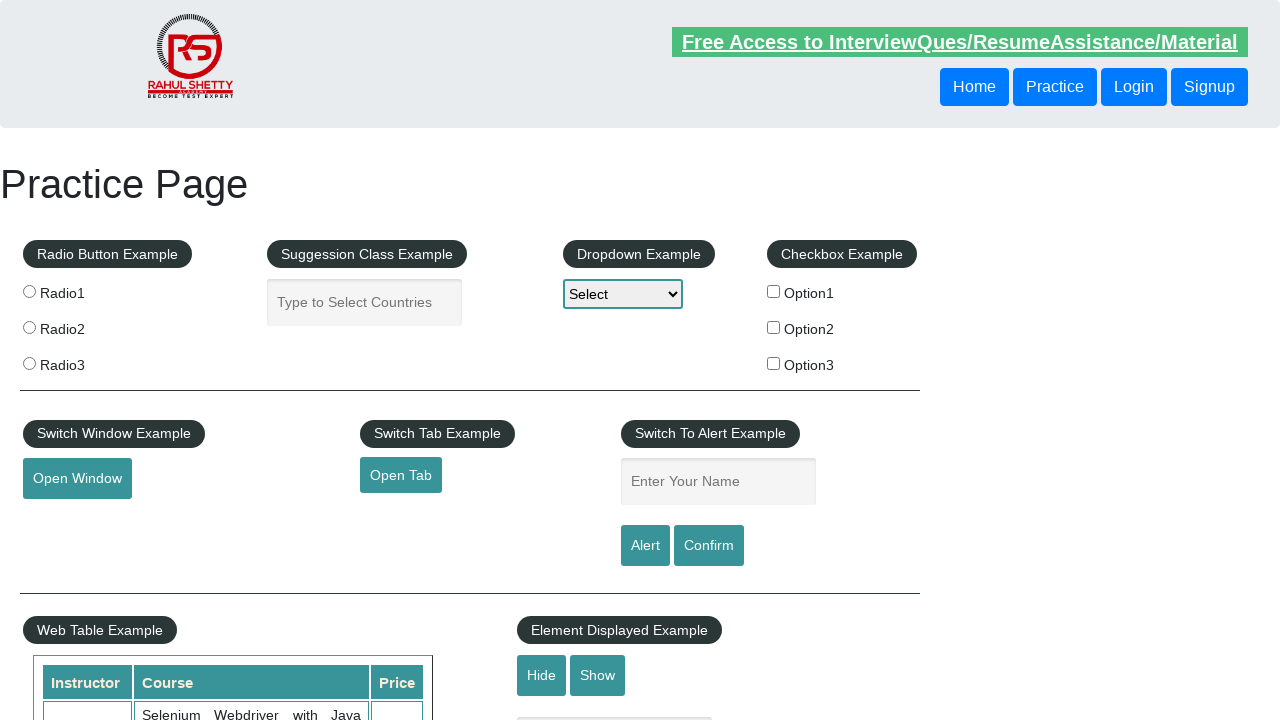

Set up dialog handler to dismiss the next dialog
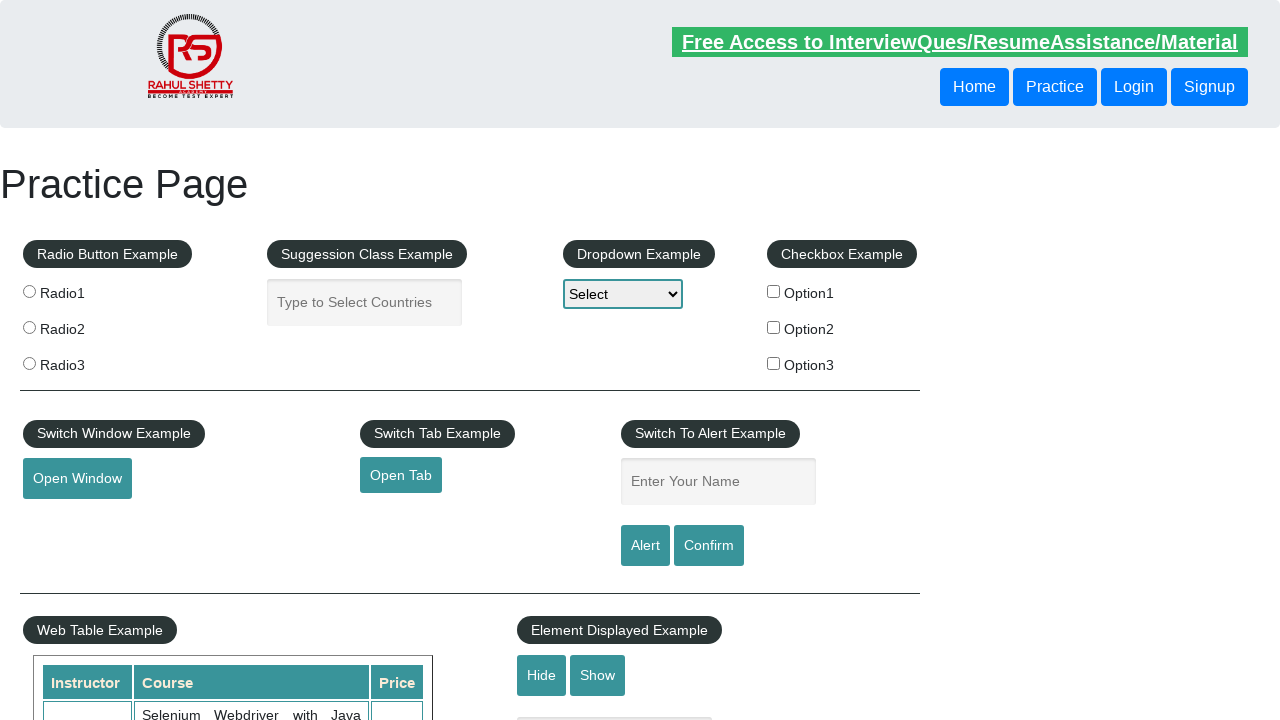

Clicked confirm button and dismissed the confirm dialog at (709, 546) on #confirmbtn
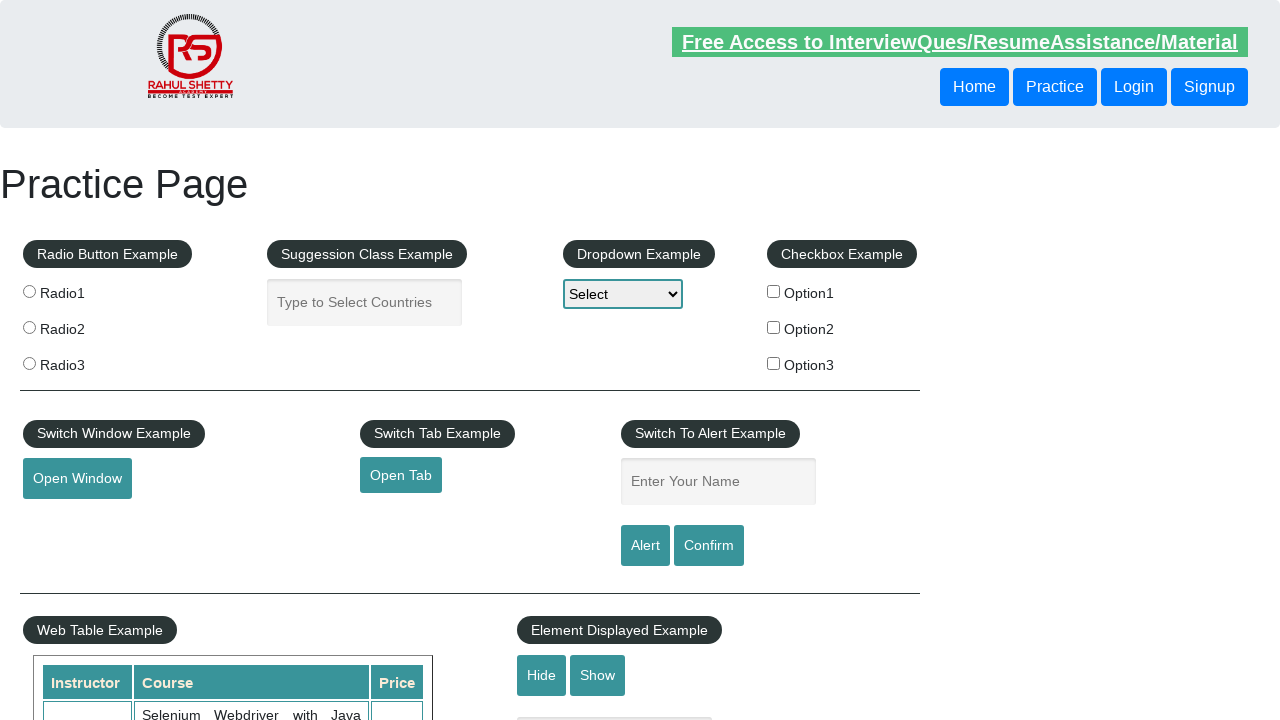

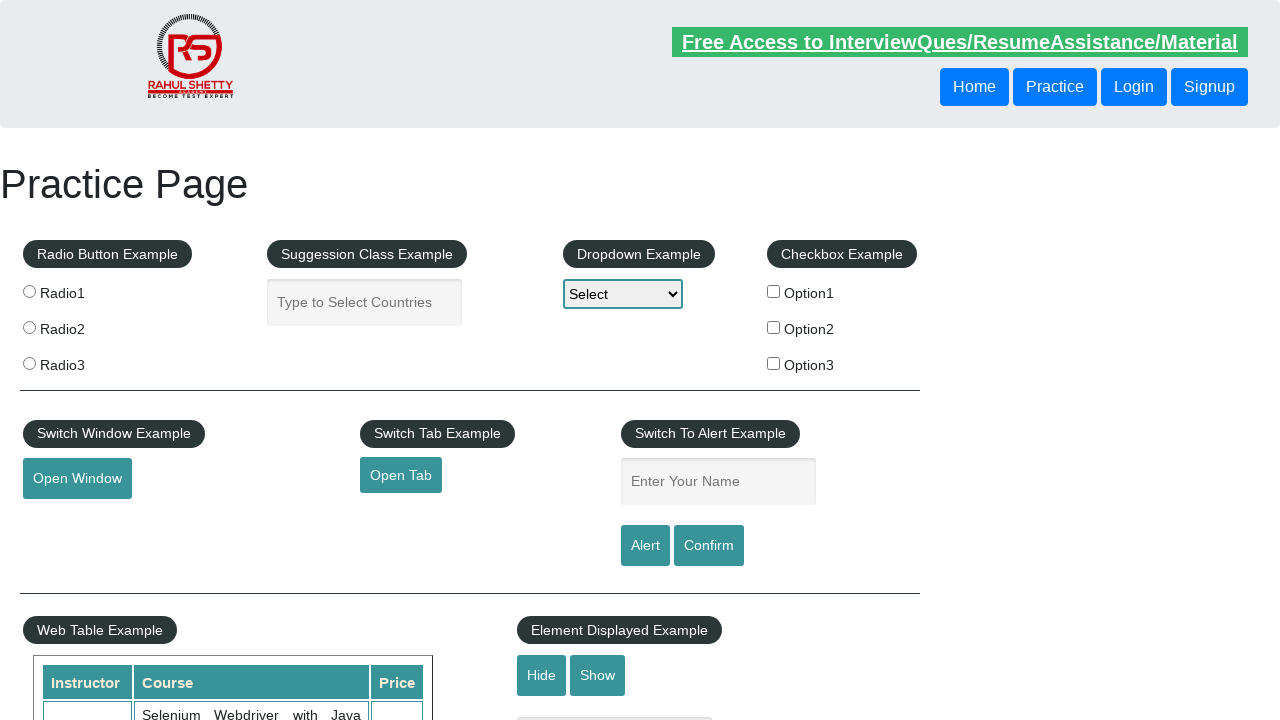